Tests that the submit search button element is refreshed when clicked

Starting URL: http://www.99-bottles-of-beer.net

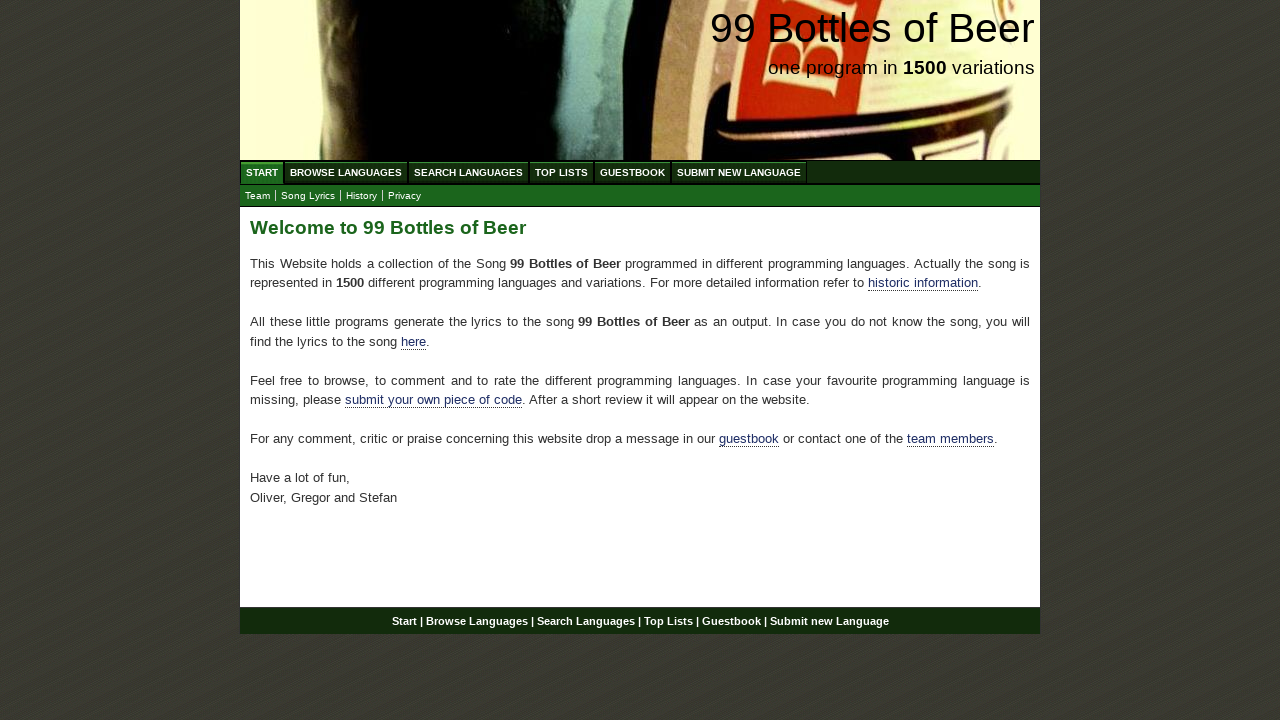

Clicked on Search Languages menu at (468, 172) on text=Search Languages
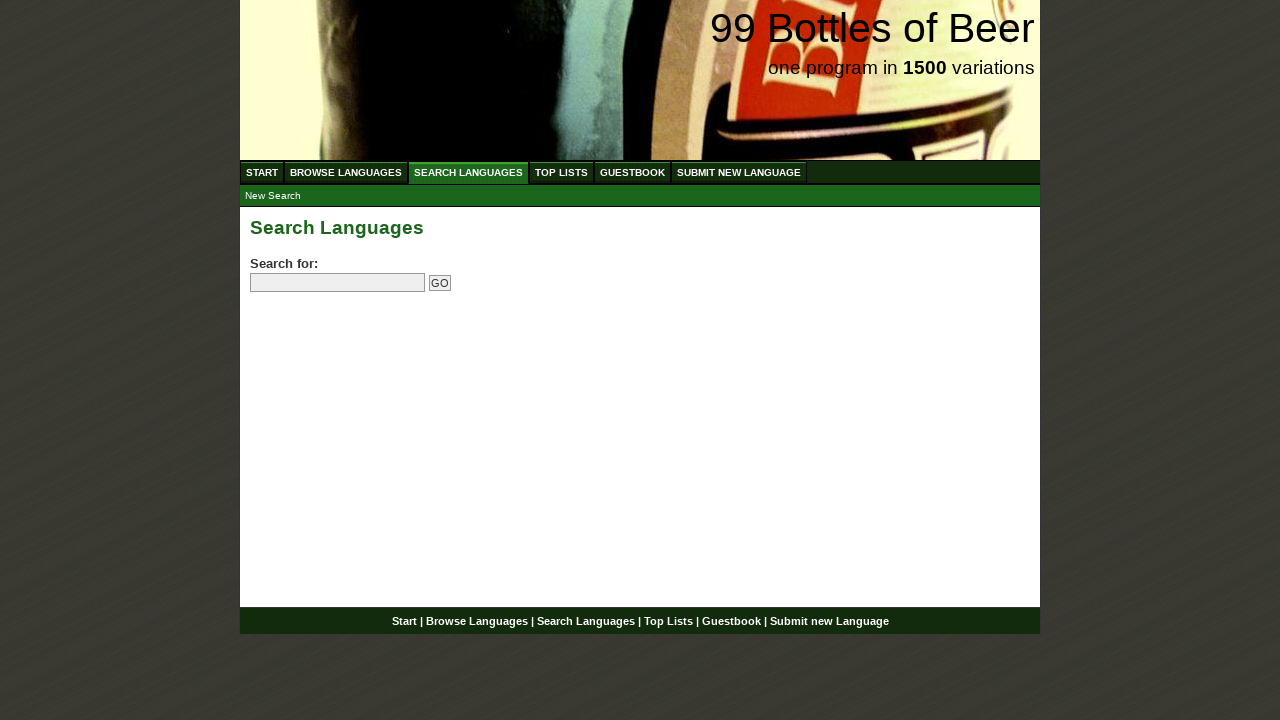

Clicked submit search button at (440, 283) on input[type='submit']
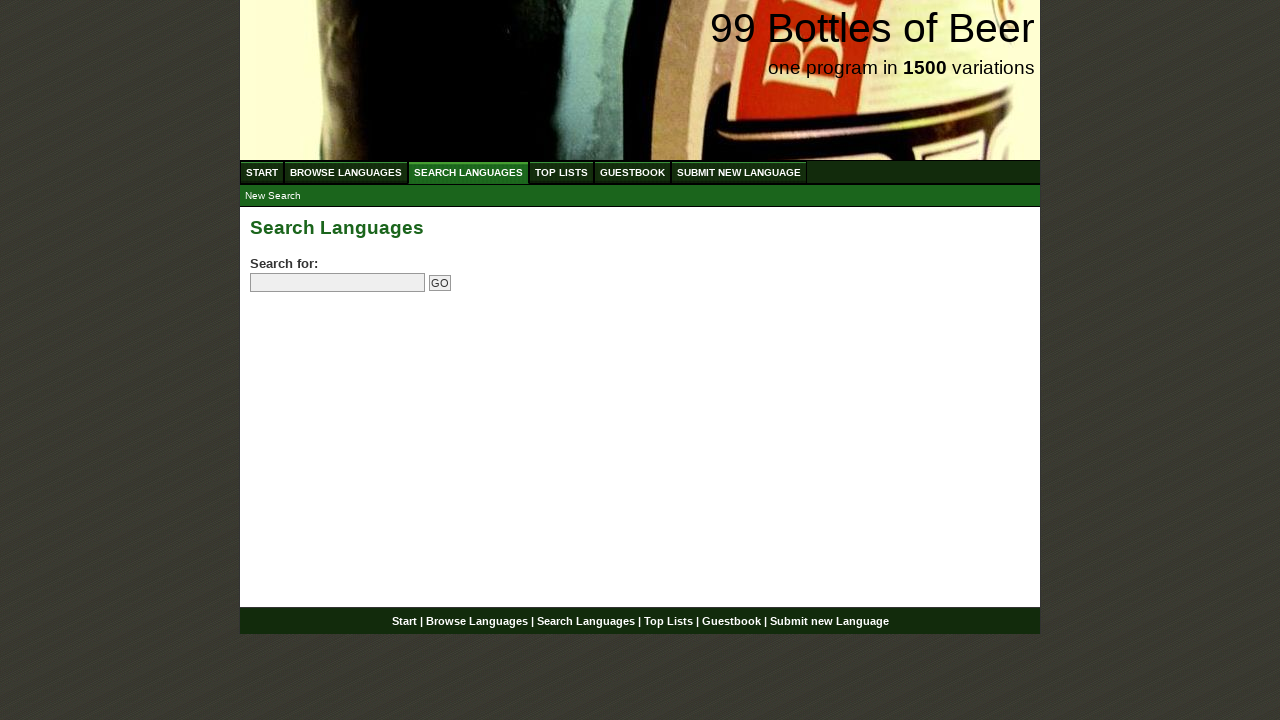

Verified submit search button is still present after click
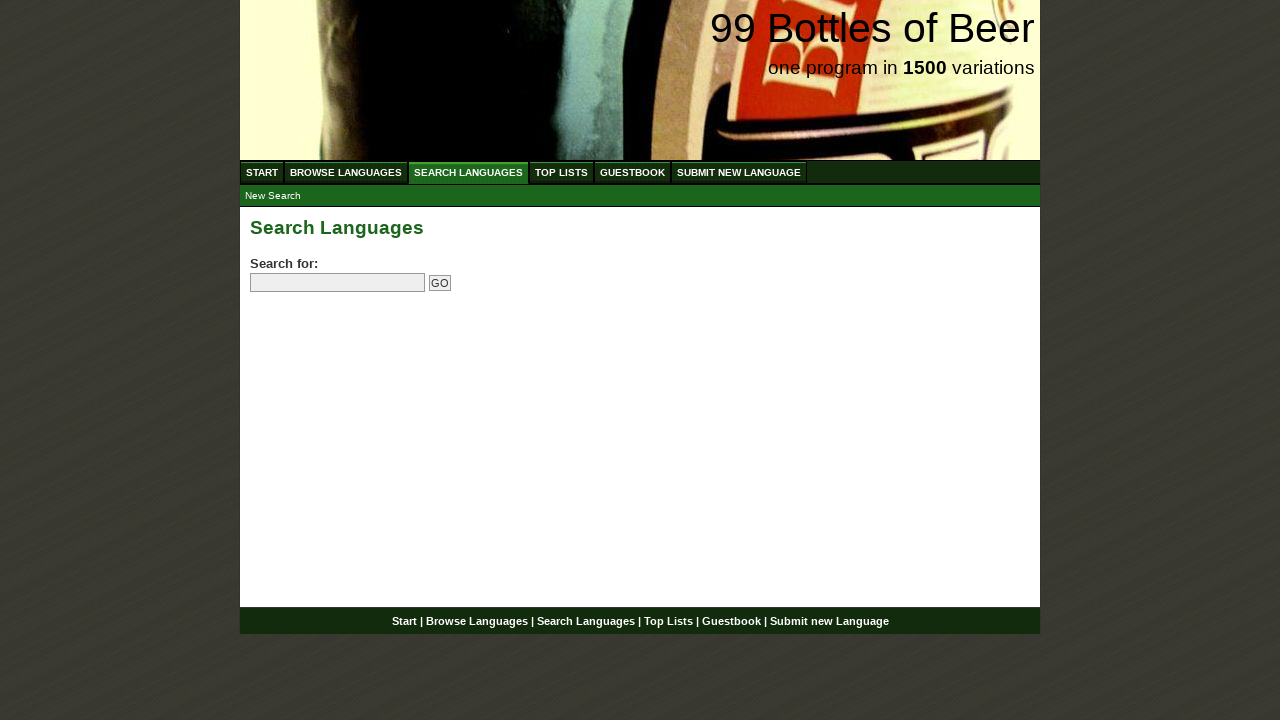

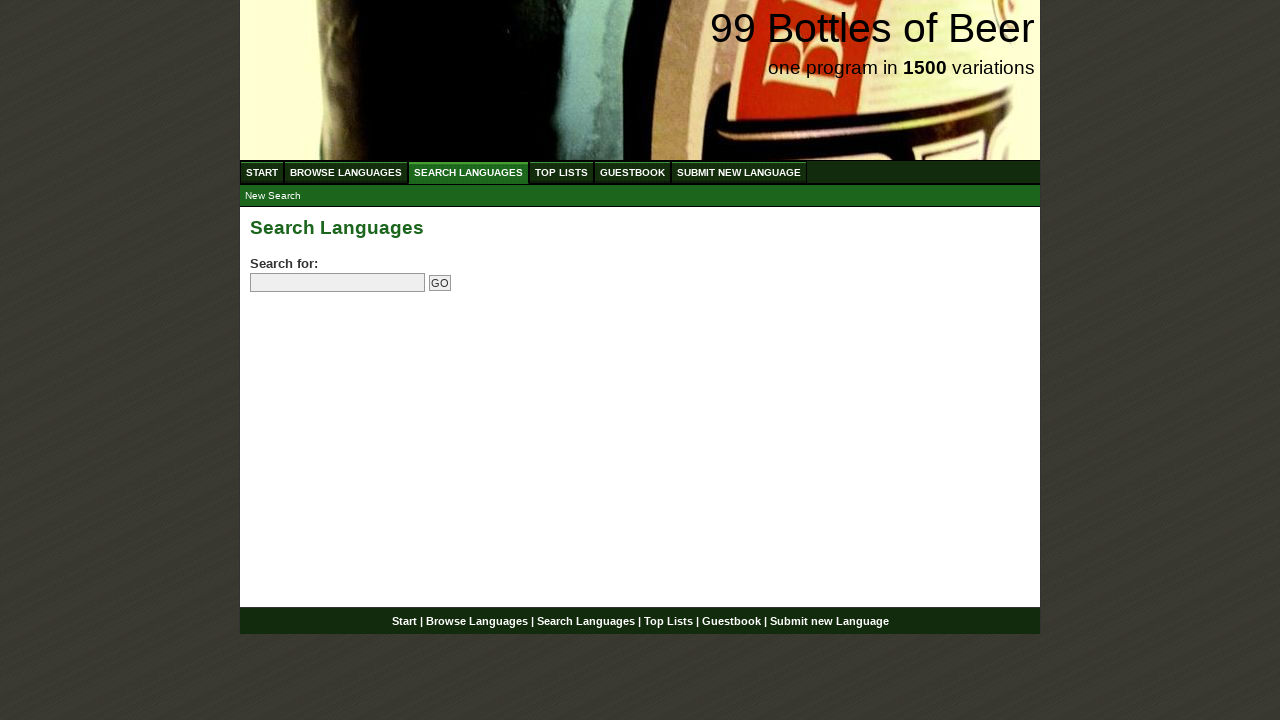